Tests sorting a table by the dues column in descending order by clicking the column header twice and verifying the values are sorted correctly

Starting URL: http://the-internet.herokuapp.com/tables

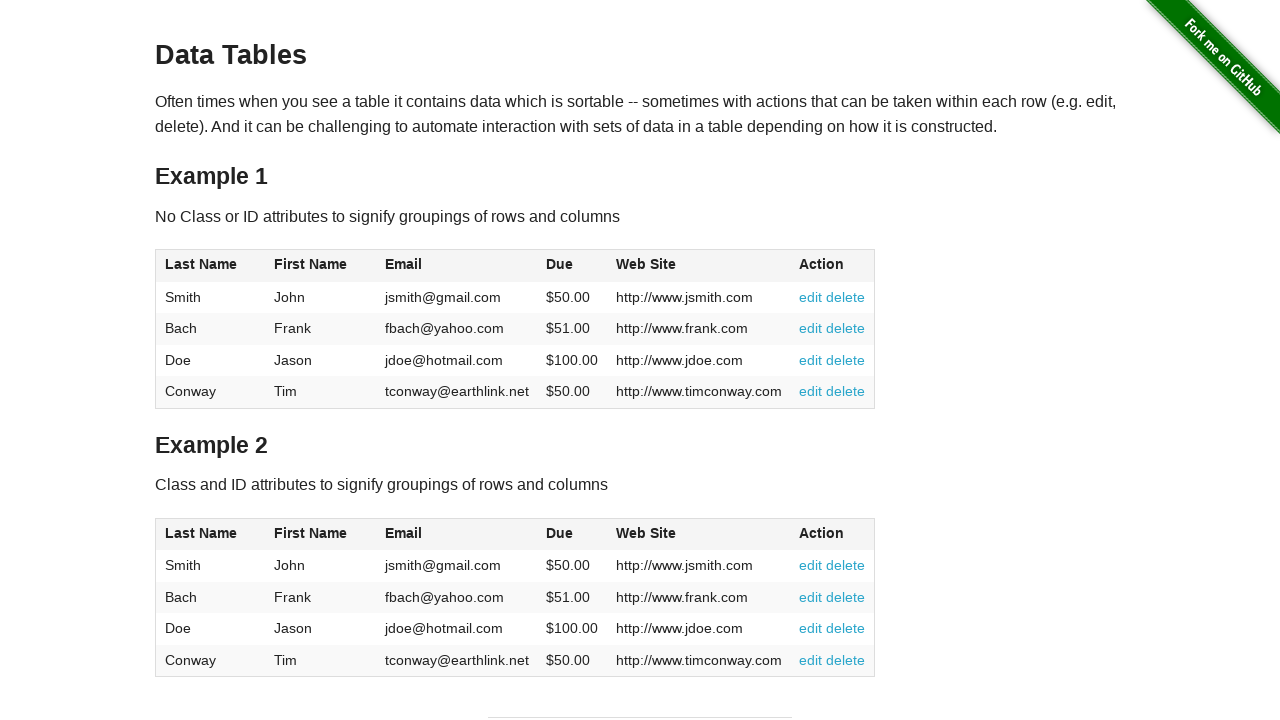

Clicked dues column header first time at (572, 266) on #table1 thead tr th:nth-of-type(4)
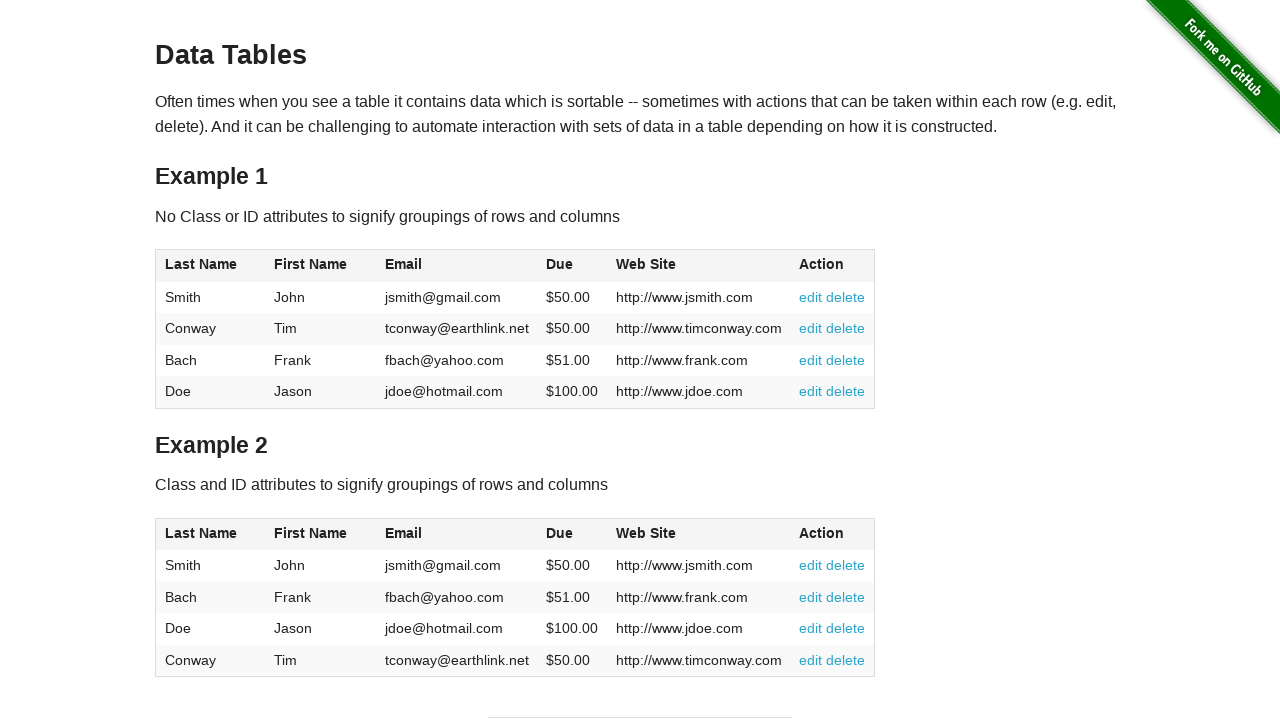

Clicked dues column header second time to sort descending at (572, 266) on #table1 thead tr th:nth-of-type(4)
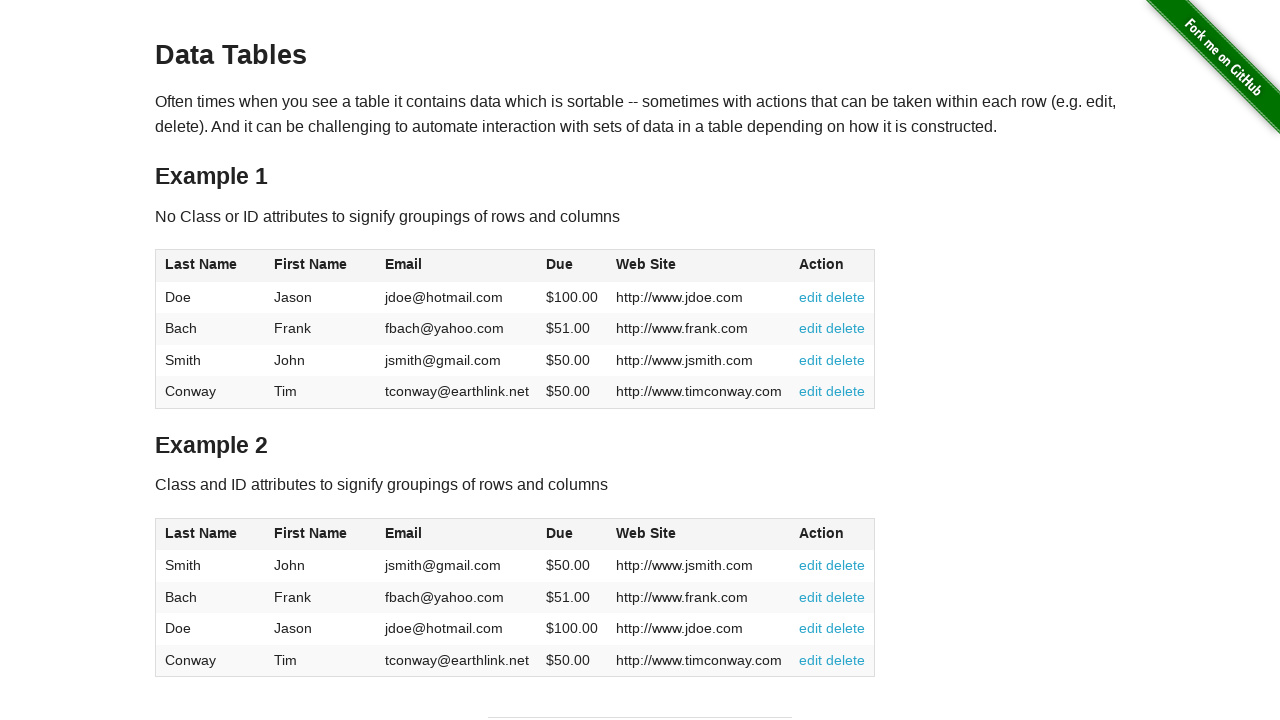

Table sorted and dues column verified as visible
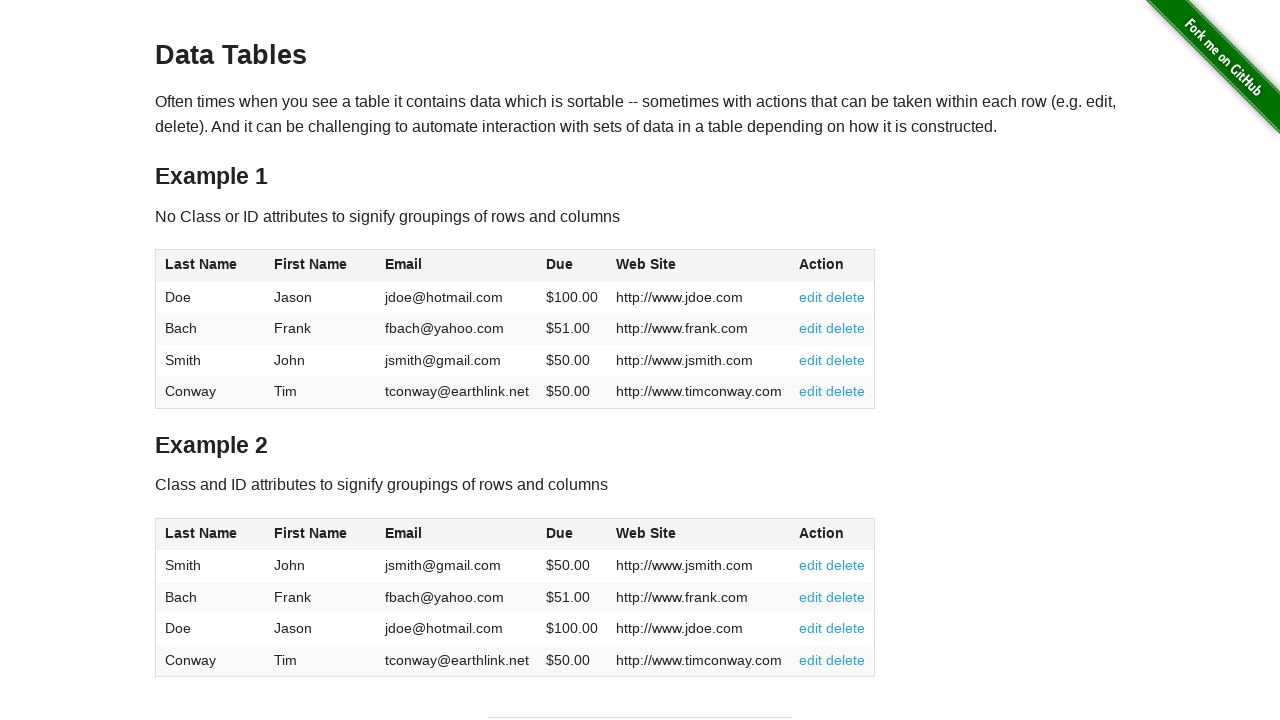

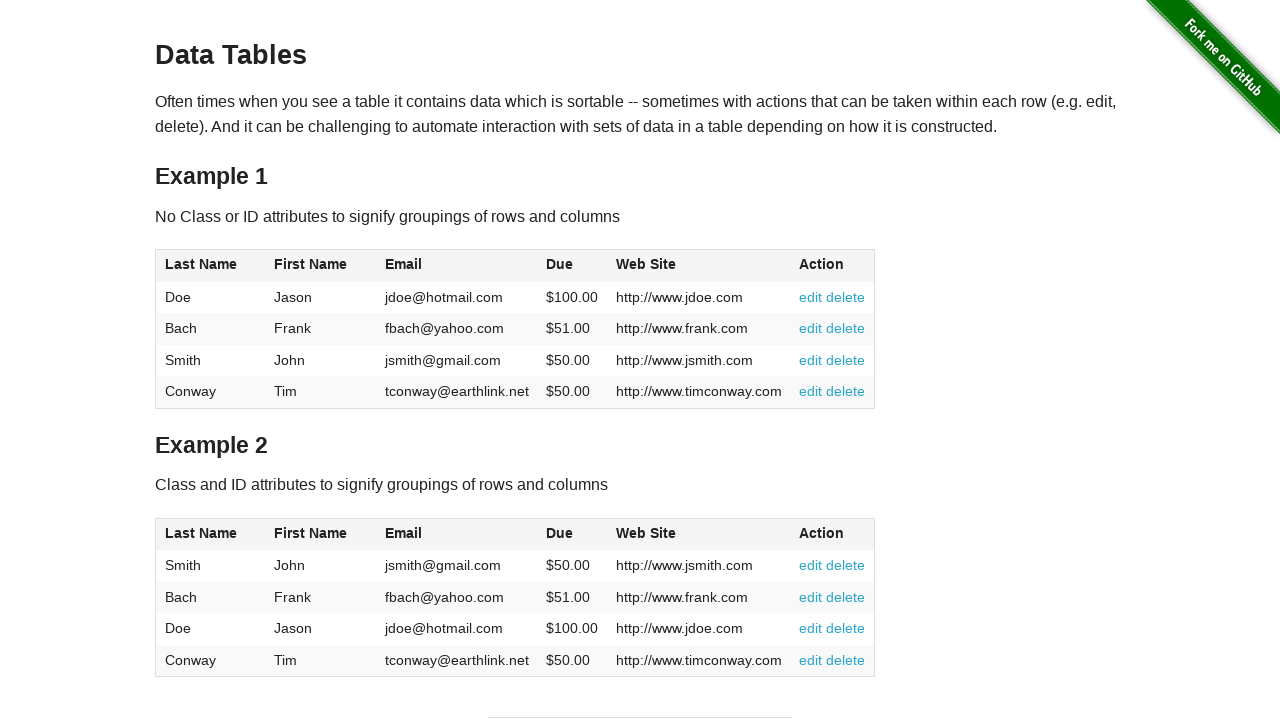